Tests drag and drop functionality by dragging a draggable element onto a droppable target within an iframe on the jQueryUI demo page

Starting URL: https://jqueryui.com/droppable/

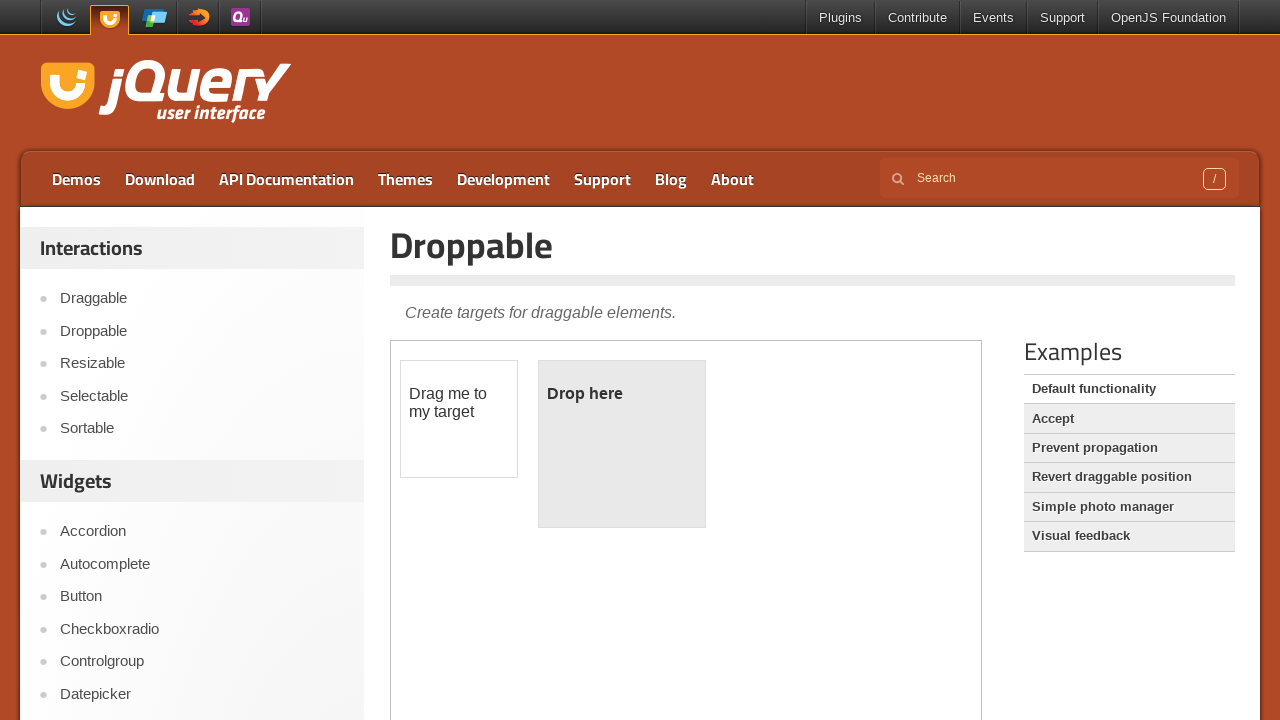

Navigated to jQueryUI droppable demo page
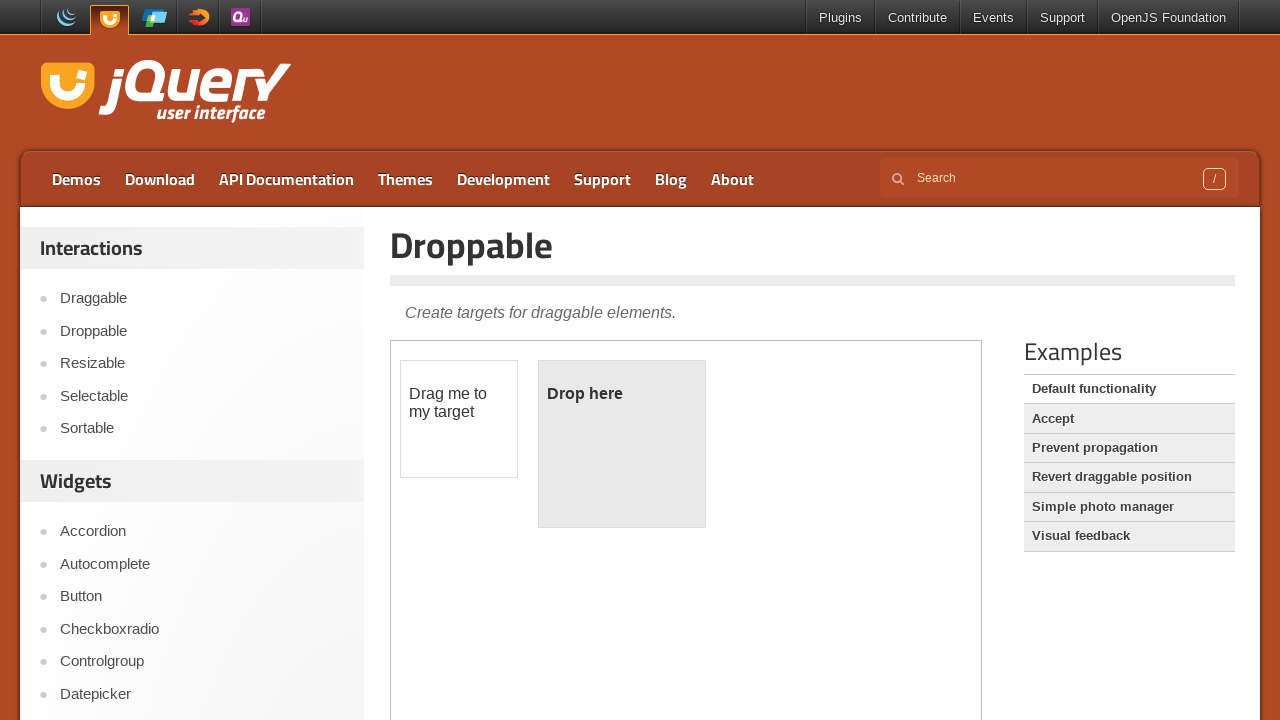

Located the demo iframe containing drag/drop elements
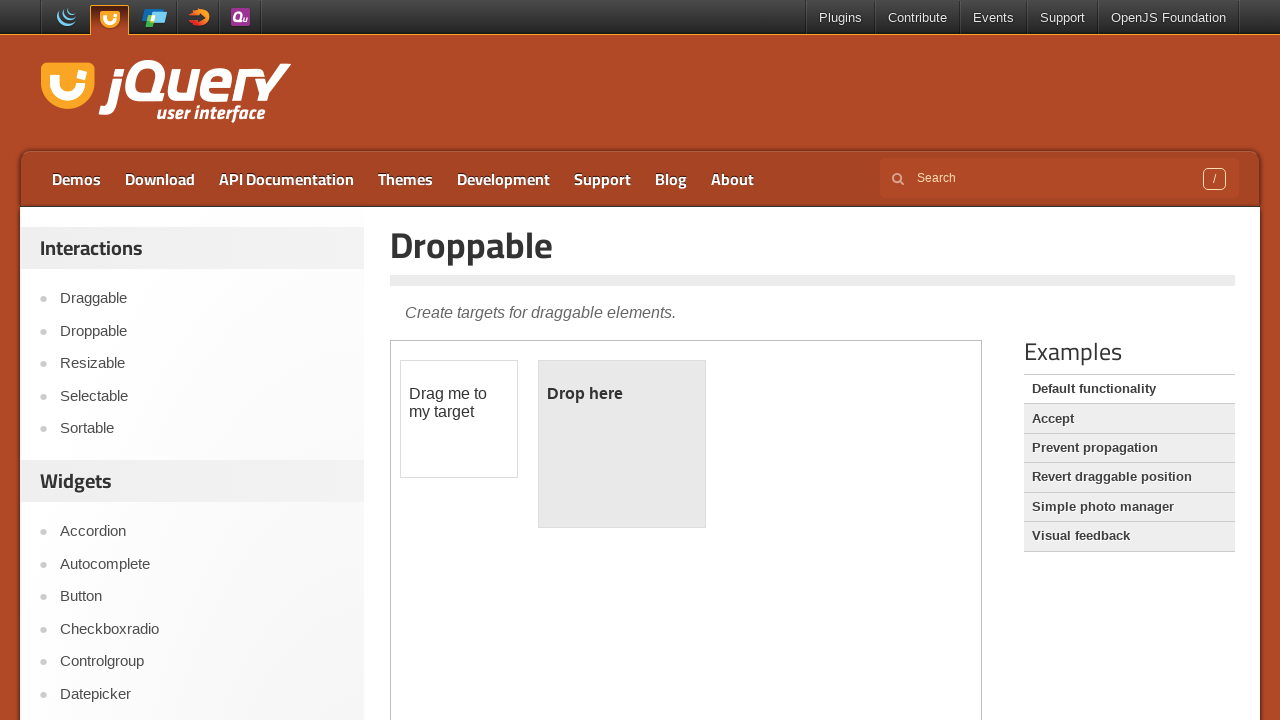

Located the draggable element with id 'draggable'
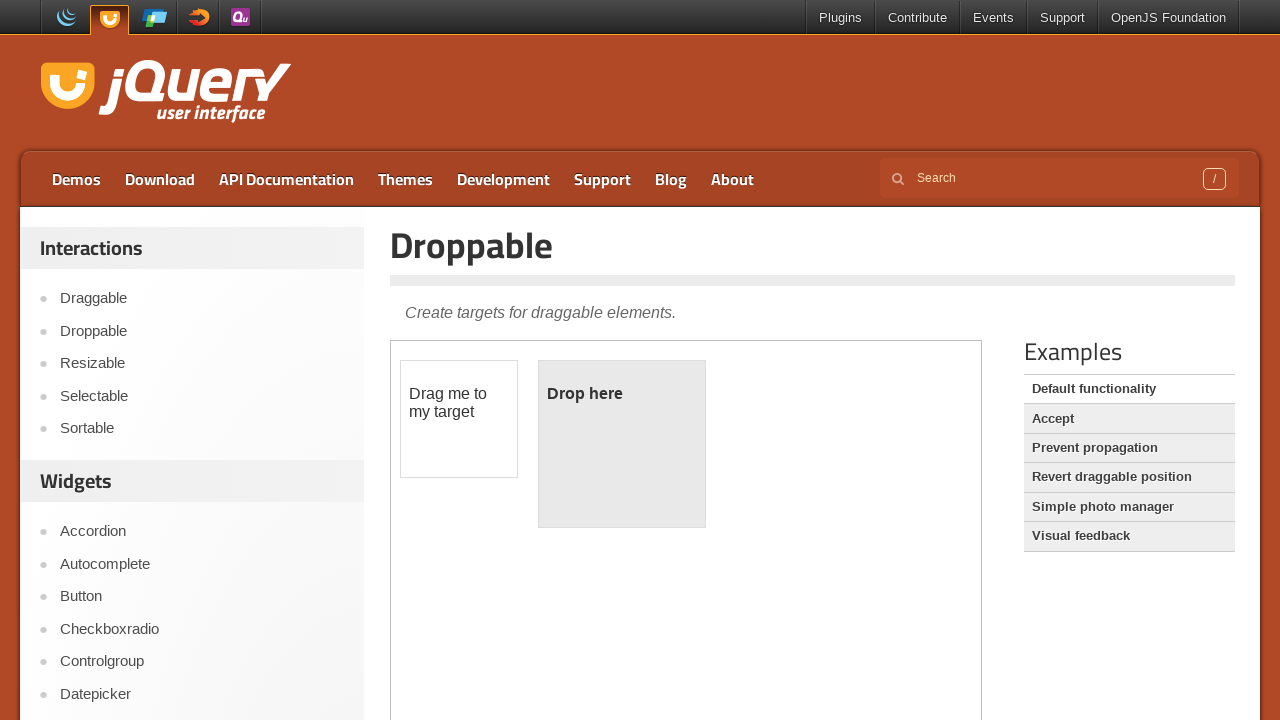

Located the droppable target element with id 'droppable'
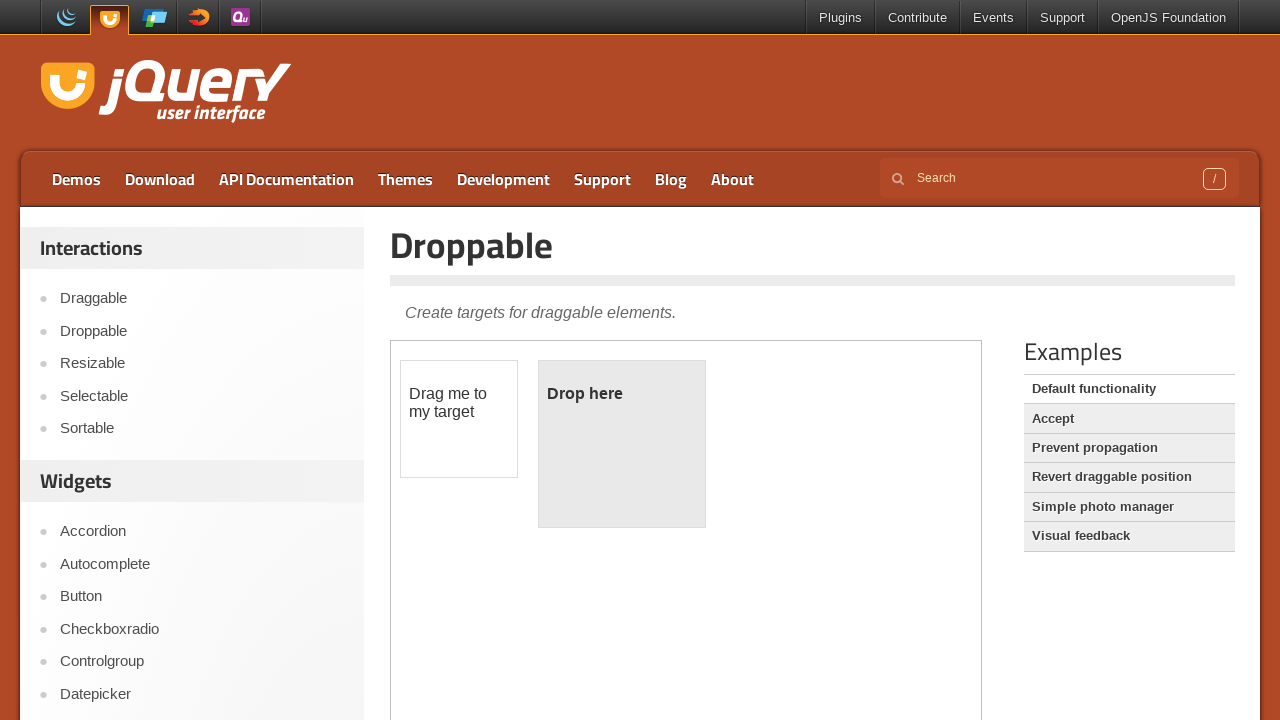

Successfully dragged the draggable element onto the droppable target at (622, 444)
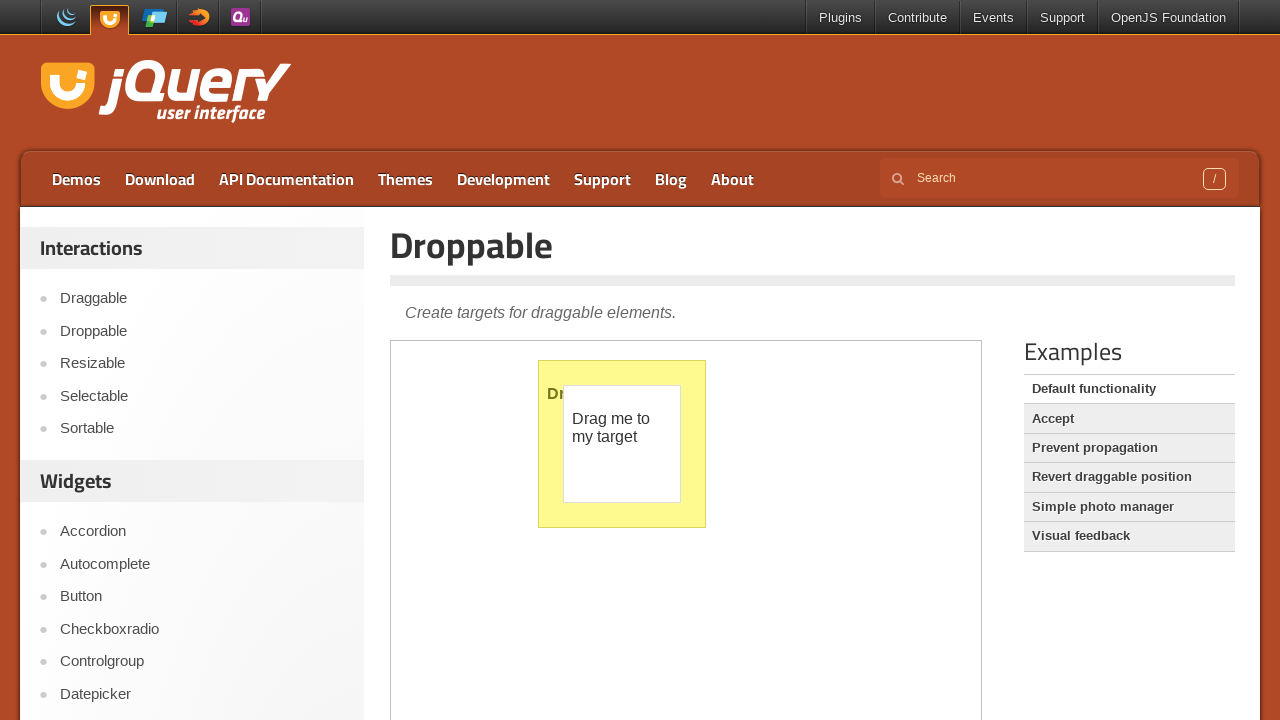

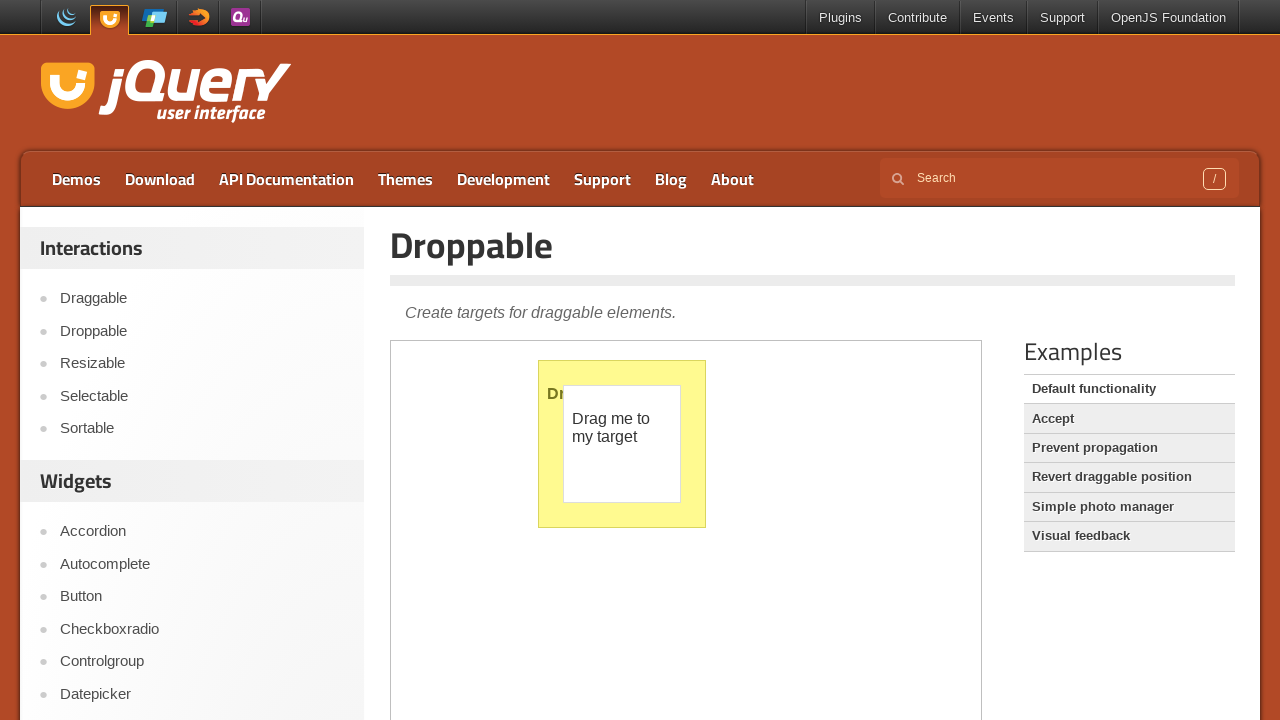